Navigates to Radio Garden station page and clicks the play button to start the radio stream

Starting URL: https://radio.garden/listen/bandit-rock/Tk0sD8cv#google_vignette

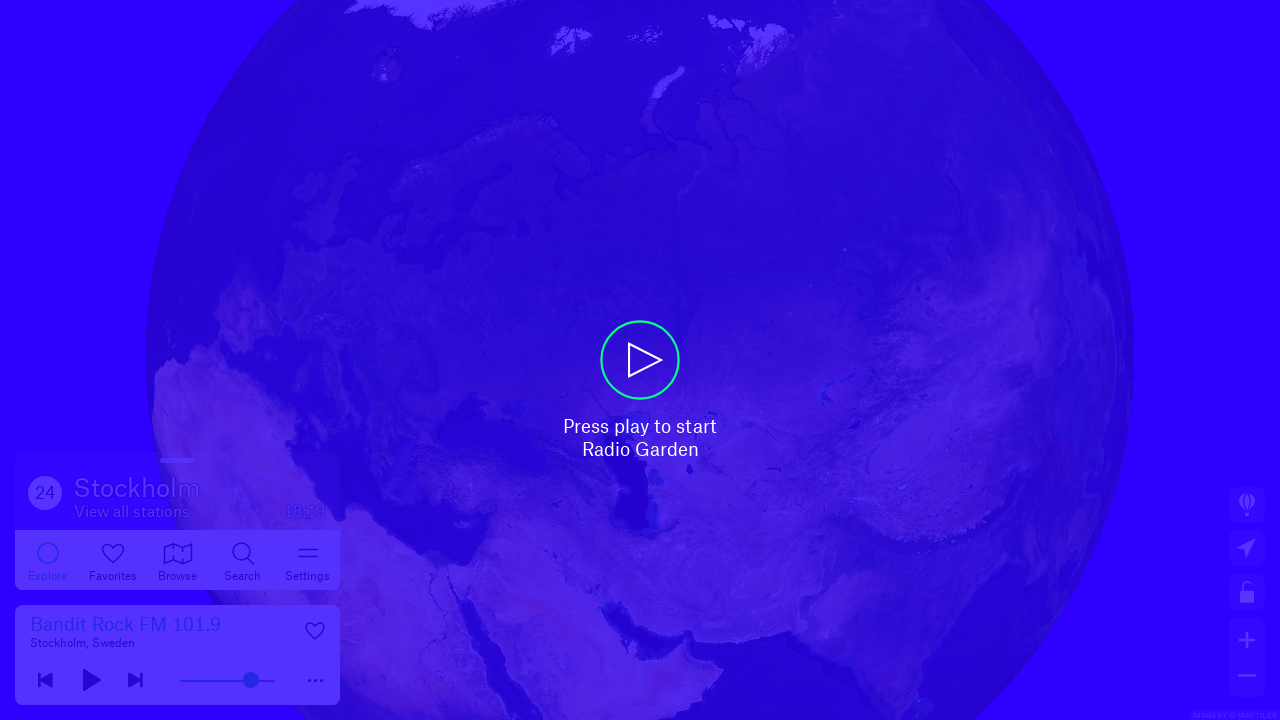

Waited for play button to load on Radio Garden station page
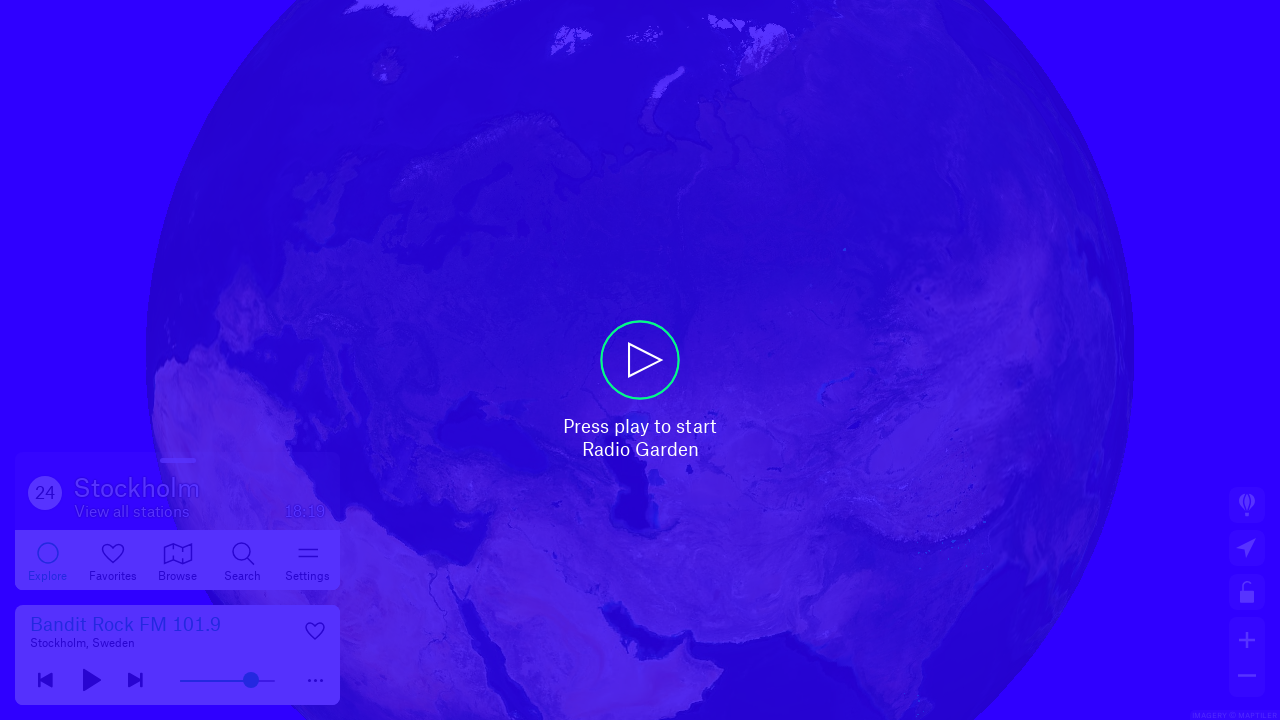

Clicked play button to start radio stream at (640, 360) on div[role='button'][aria-label='Start Radio Garden']
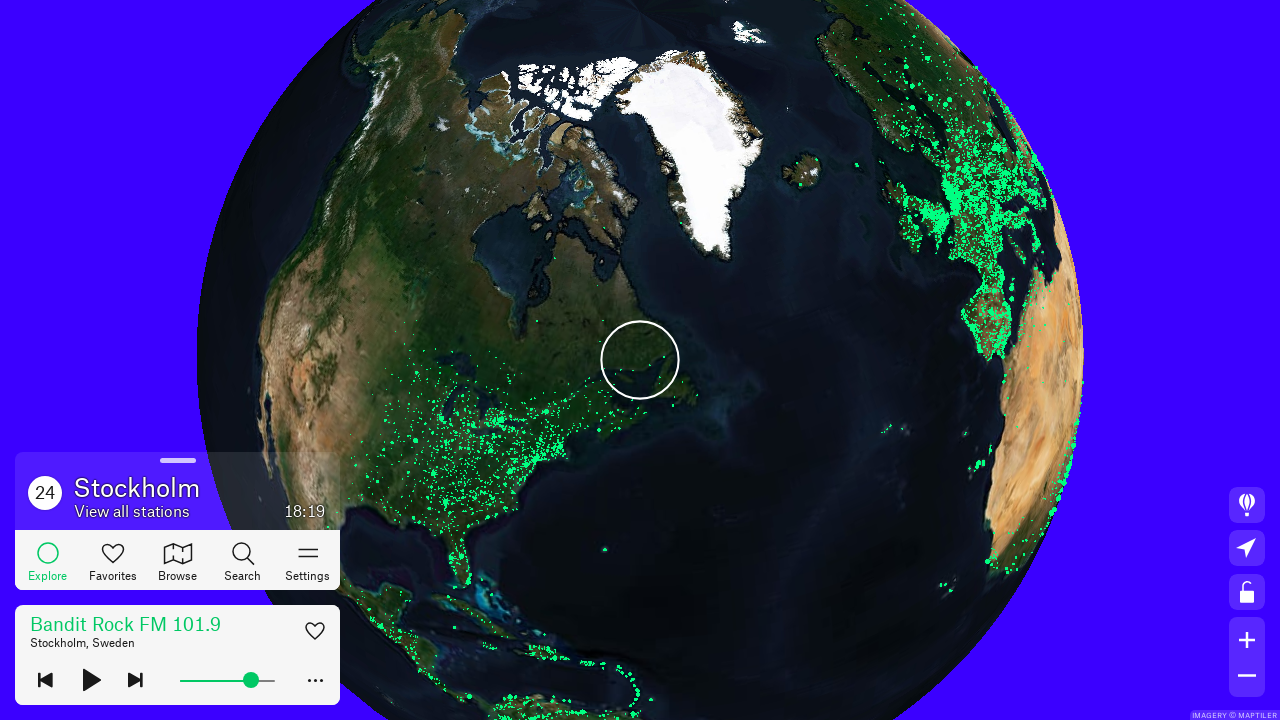

Waited 8 seconds for stream to initialize
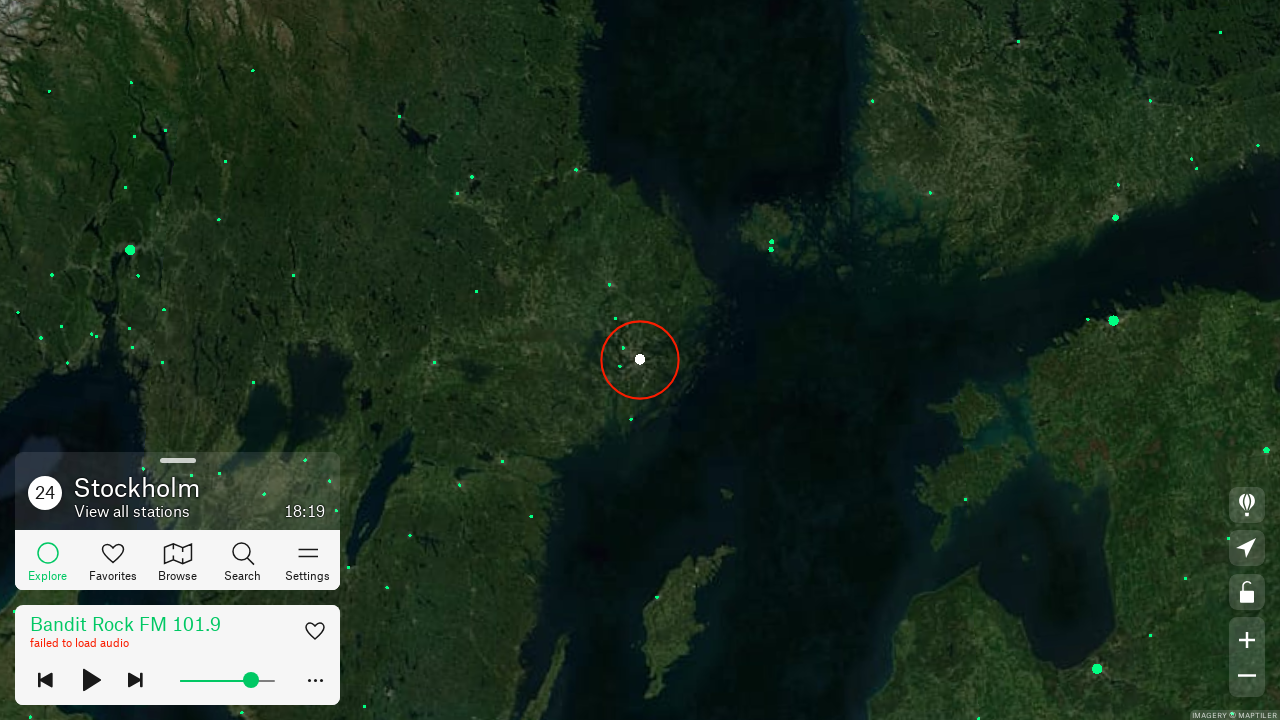

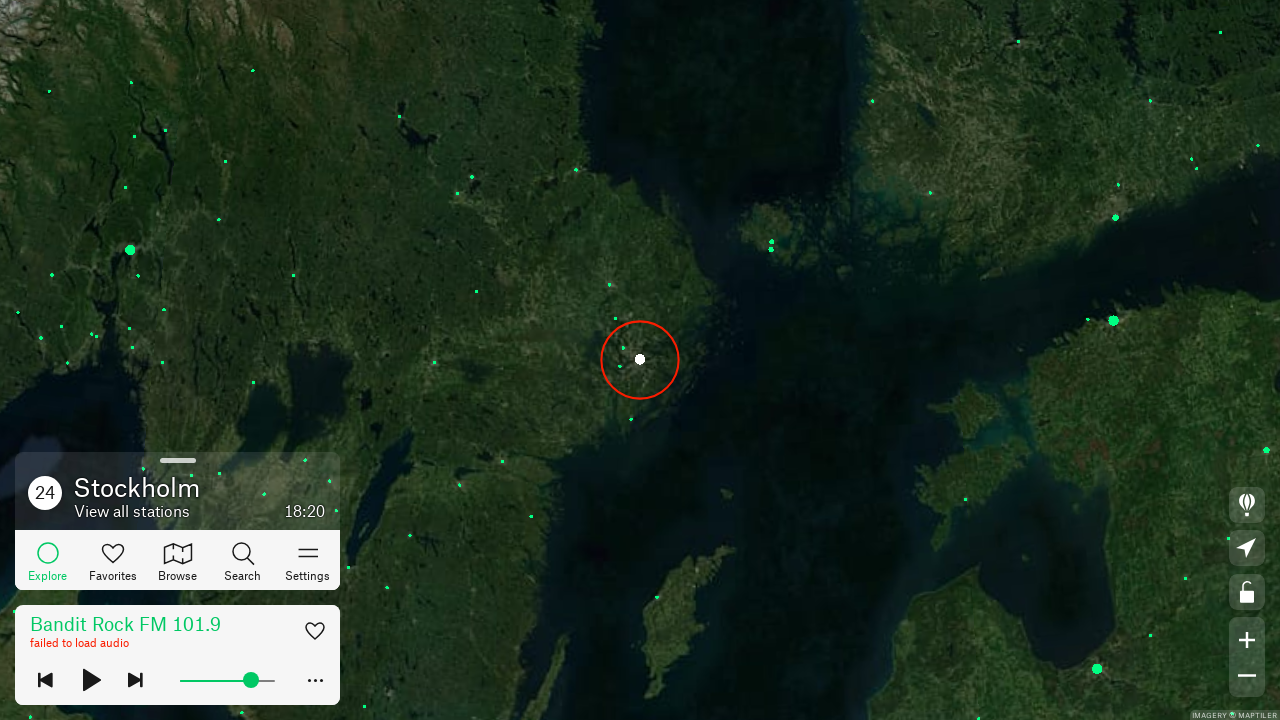